Tests handling multiple browser windows by clicking a button that opens new tabs/windows, then iterates through all windows to close the child windows while keeping the parent window open.

Starting URL: https://www.hyrtutorials.com/p/window-handles-practice.html

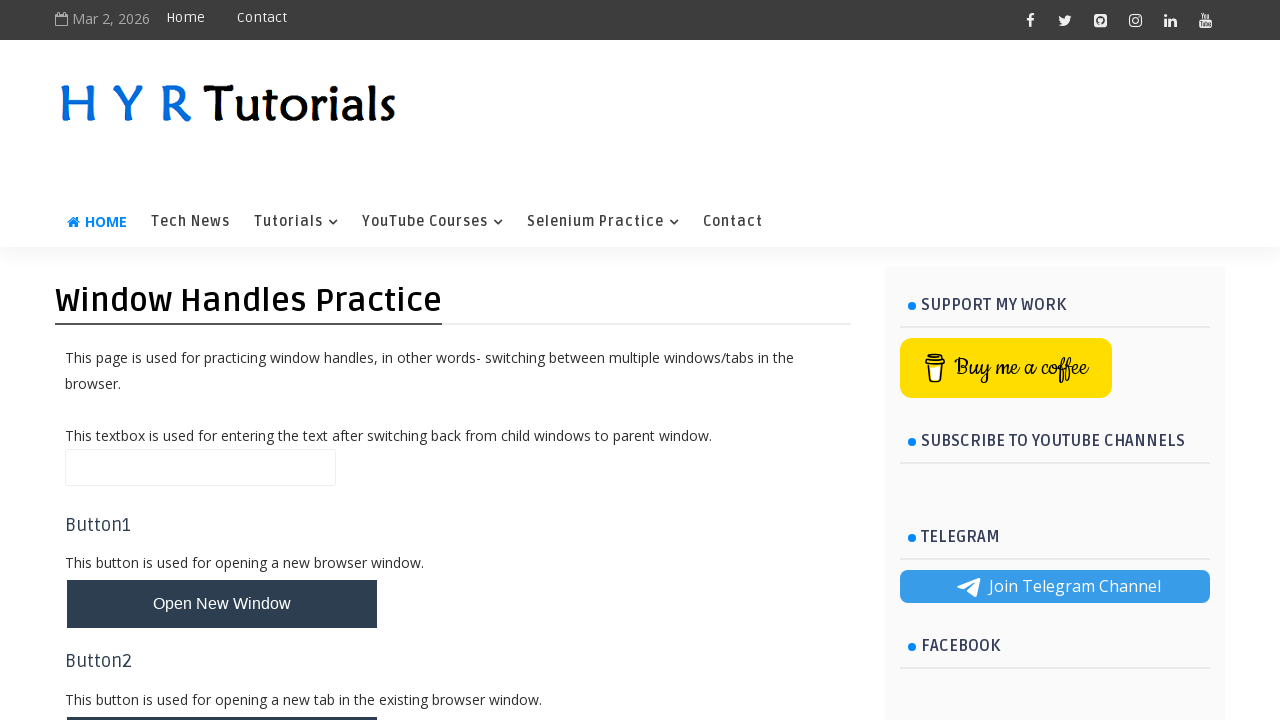

Clicked button to open new tabs/windows at (222, 361) on #newTabsWindowsBtn
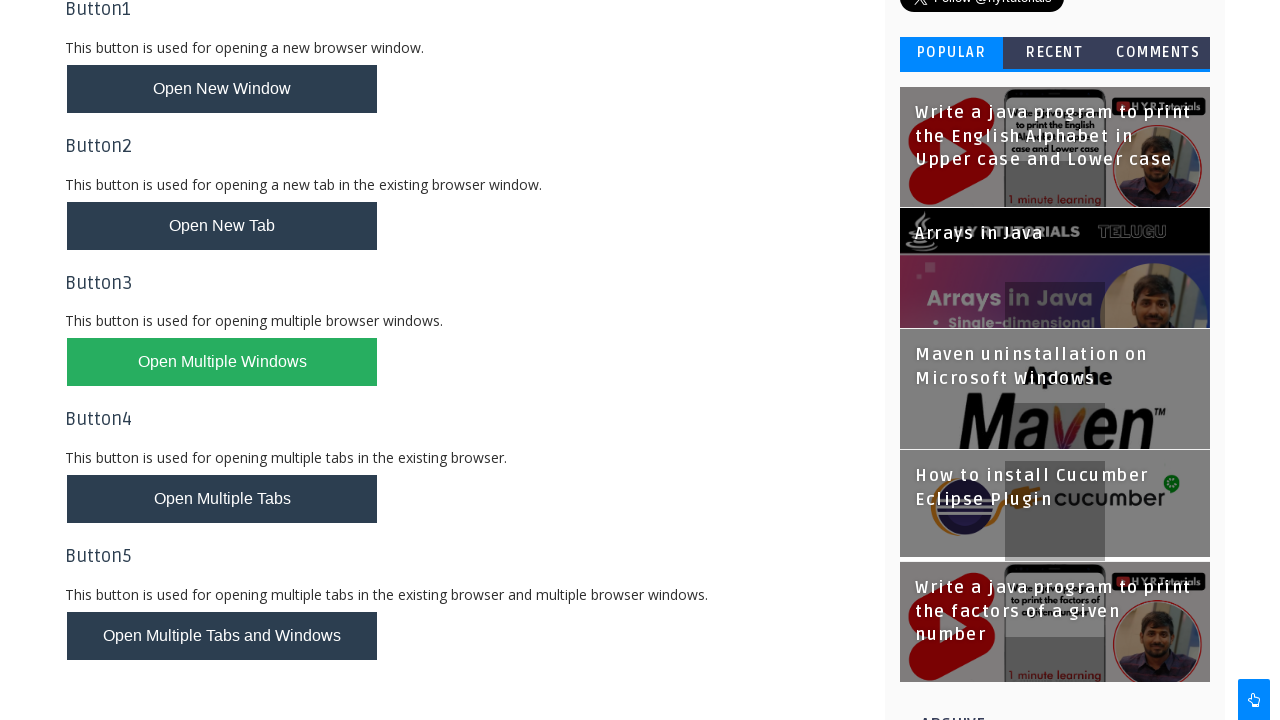

Waited for new windows to open
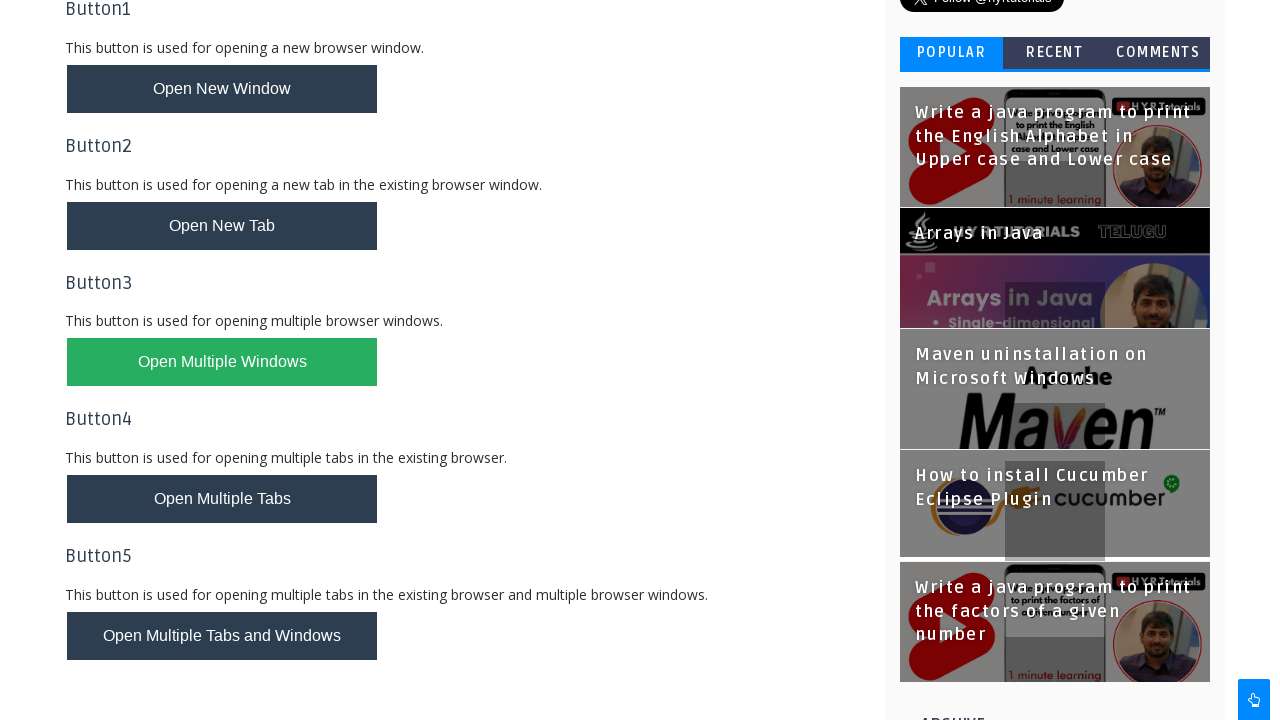

Retrieved all pages from context
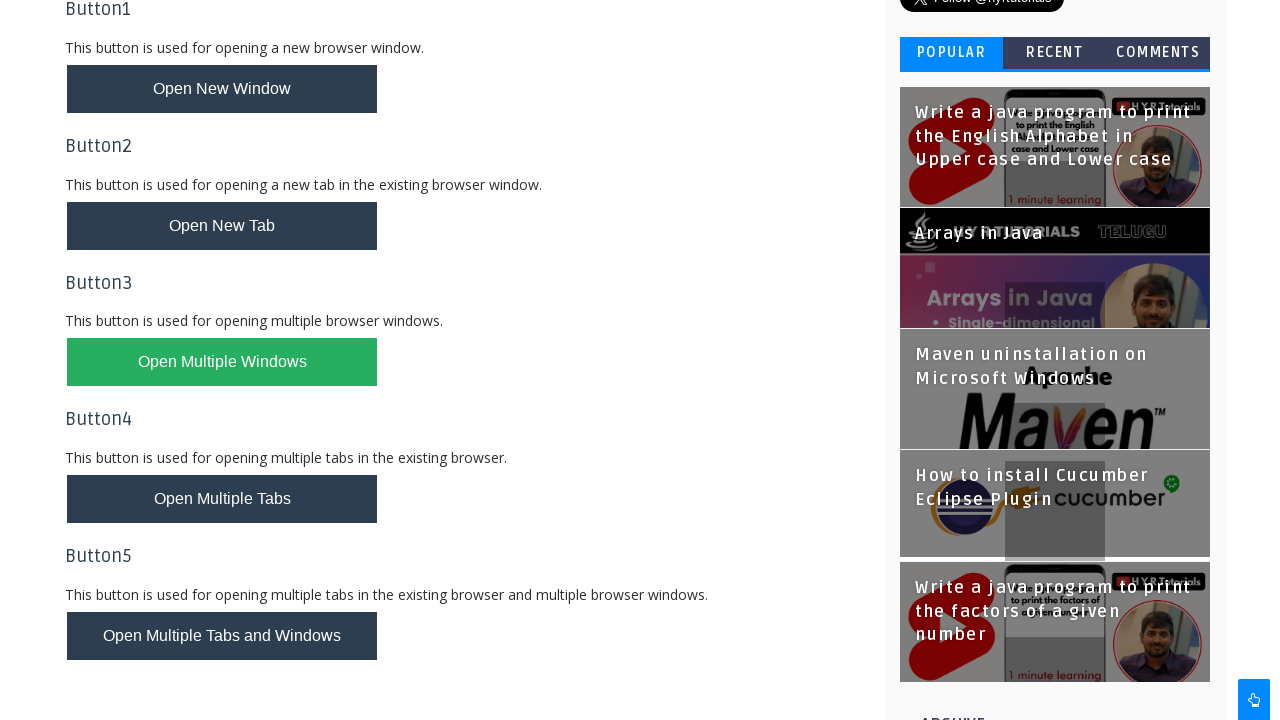

Stored parent page reference
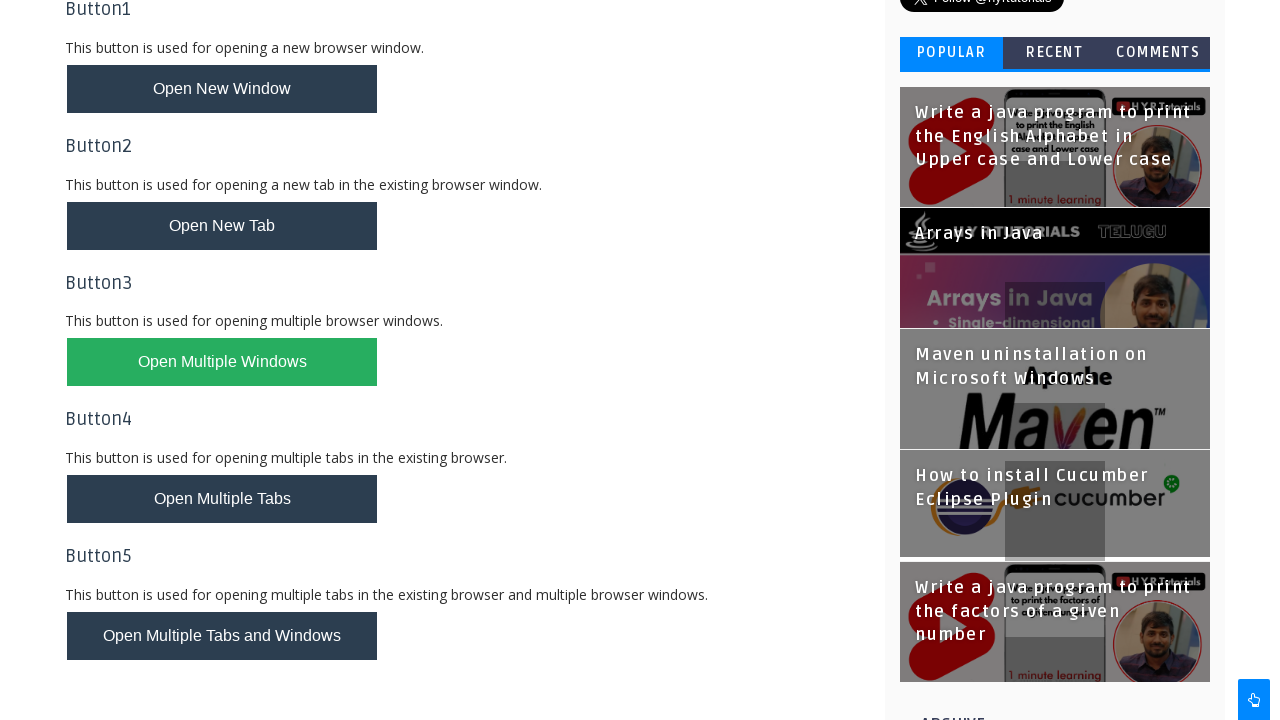

Identified child window: Contact Me - H Y R Tutorials
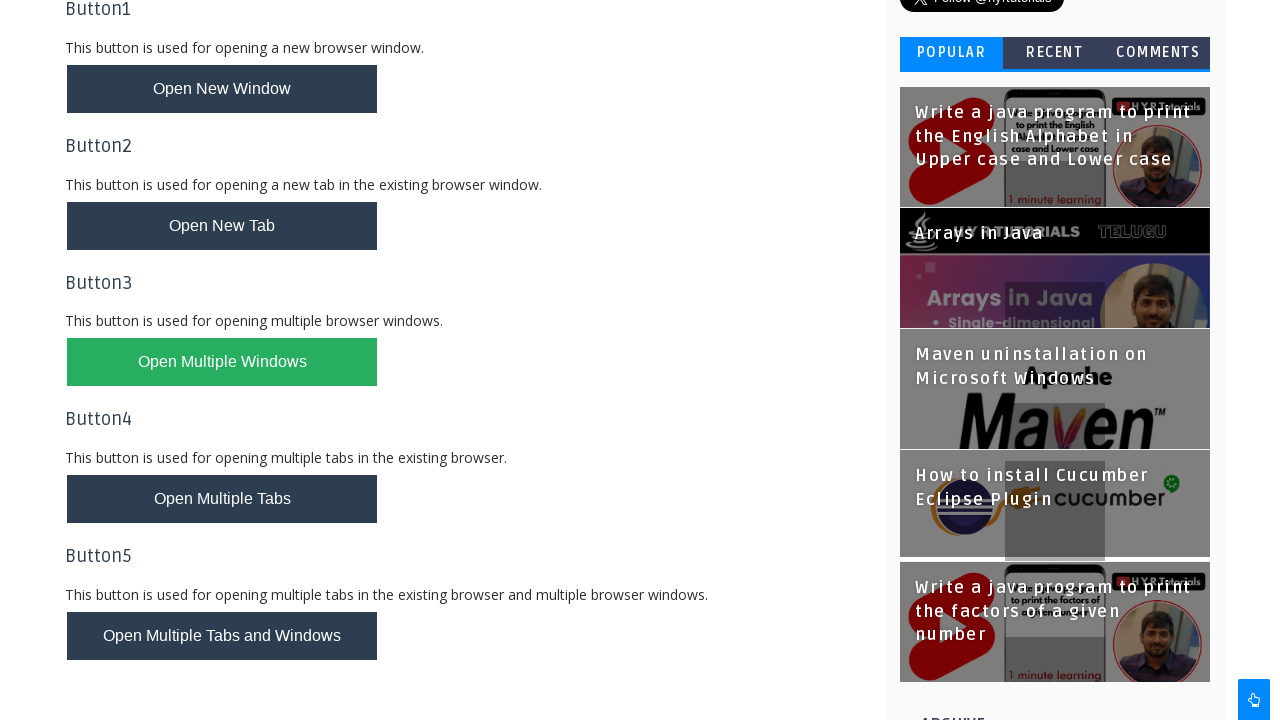

Closed child window/tab
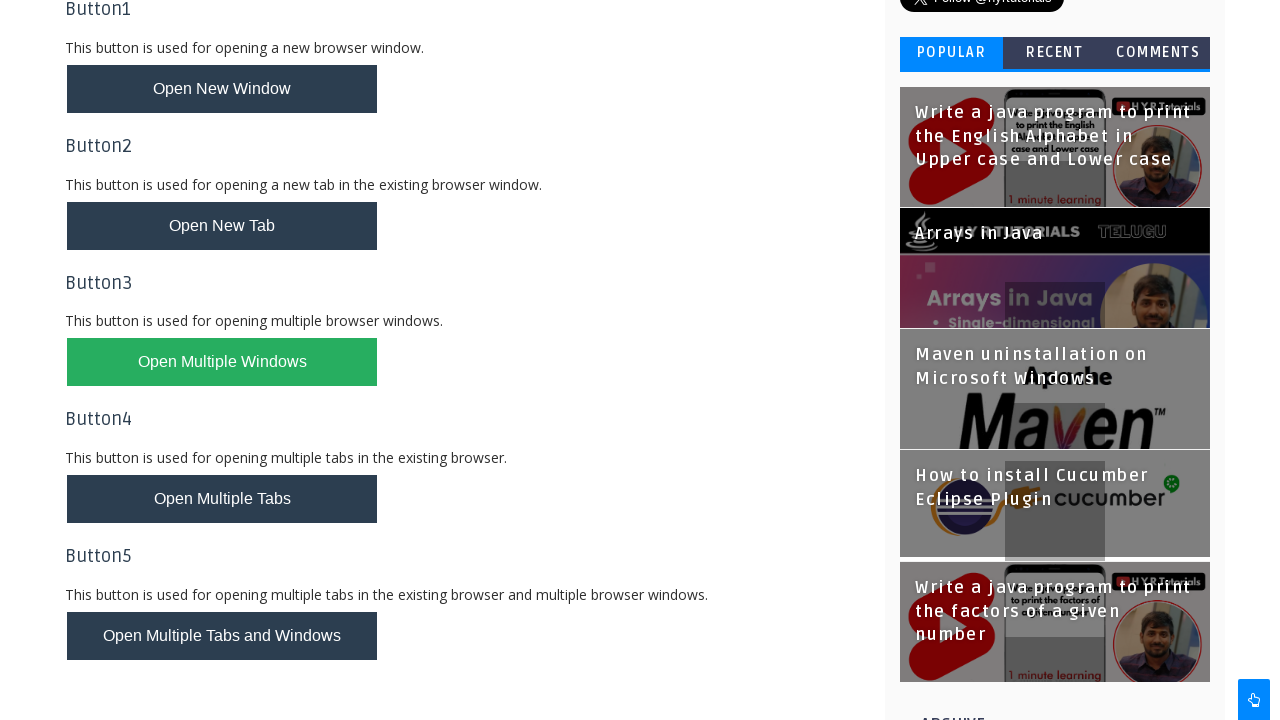

Identified child window: XPath Practice - H Y R Tutorials
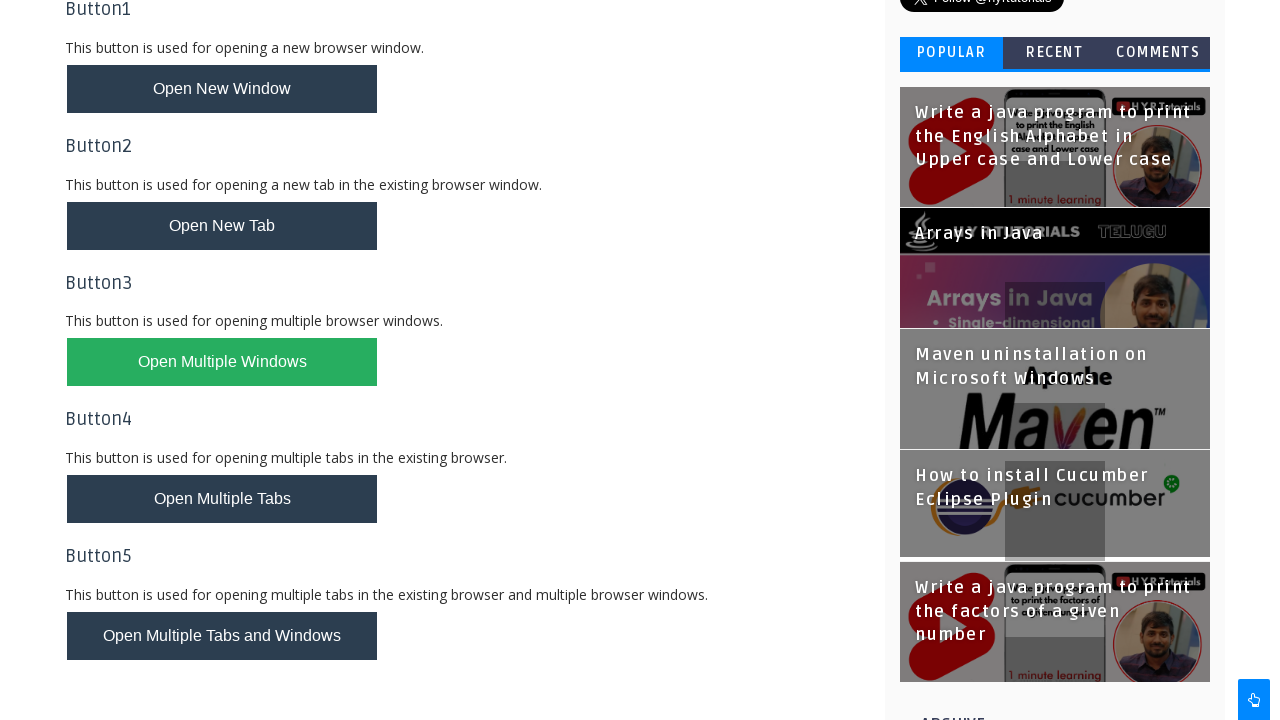

Closed child window/tab
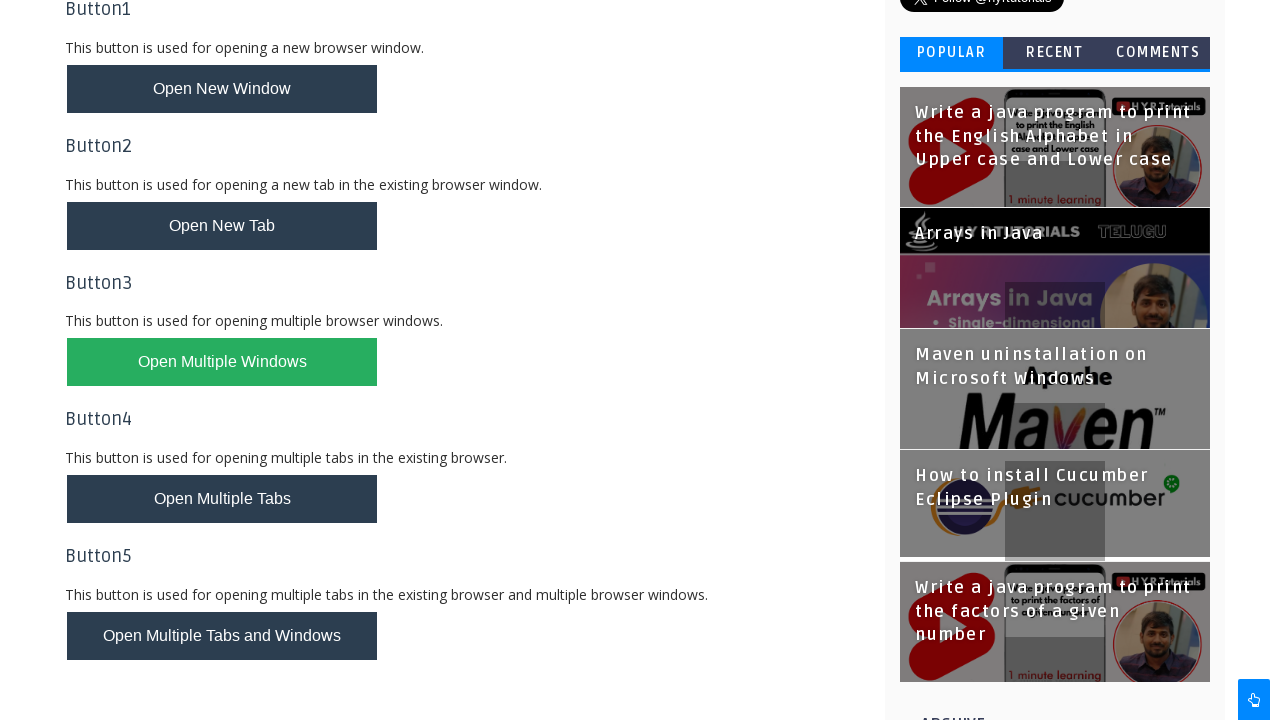

Identified child window: Basic Controls - H Y R Tutorials
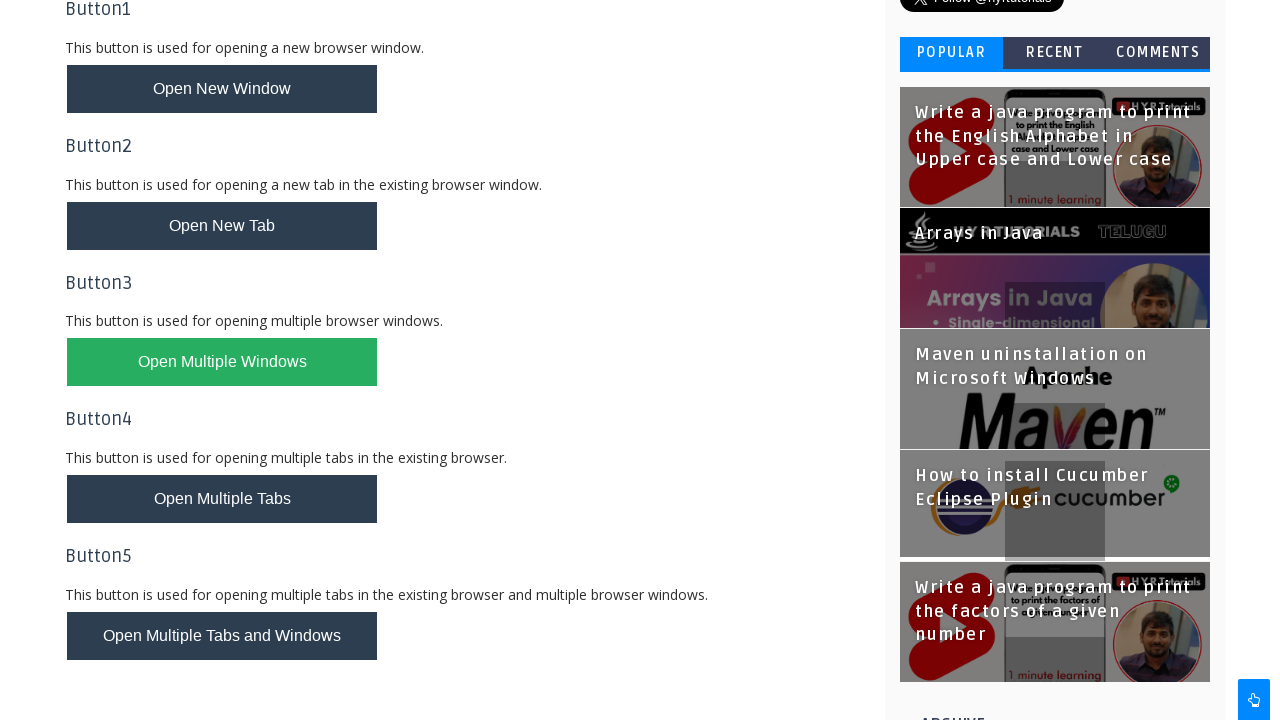

Closed child window/tab
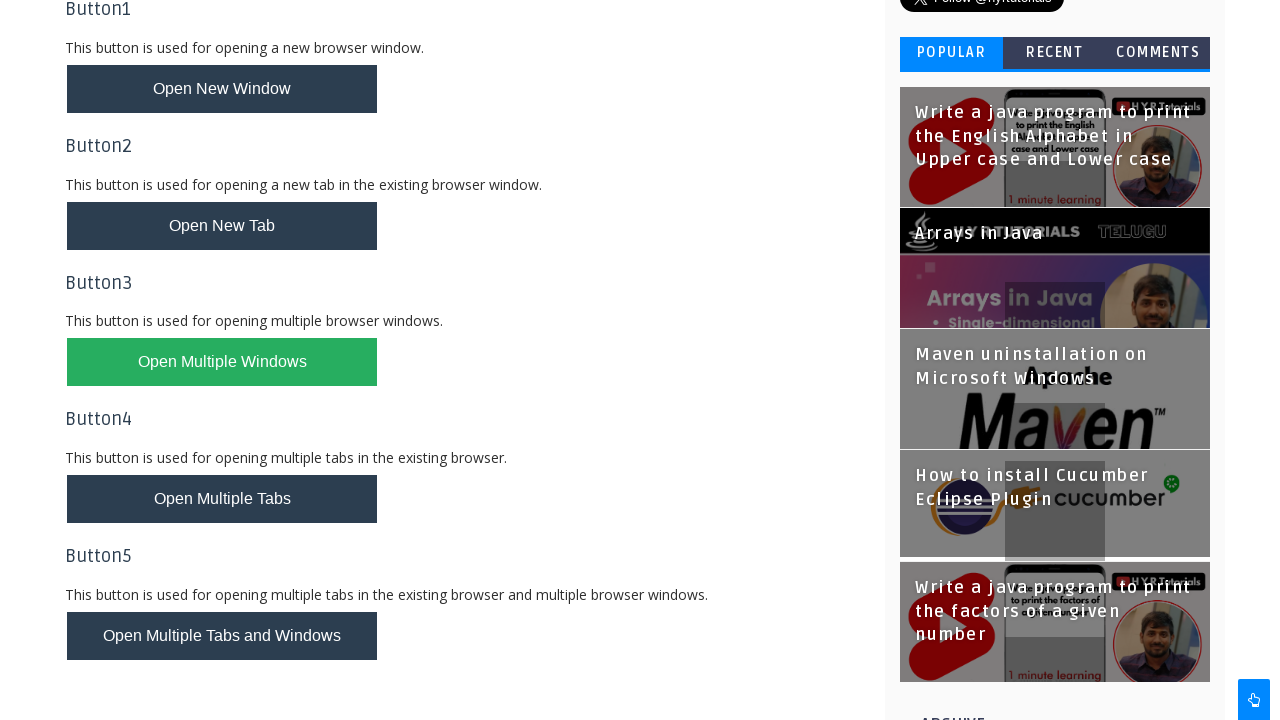

Identified child window: AlertsDemo - H Y R Tutorials
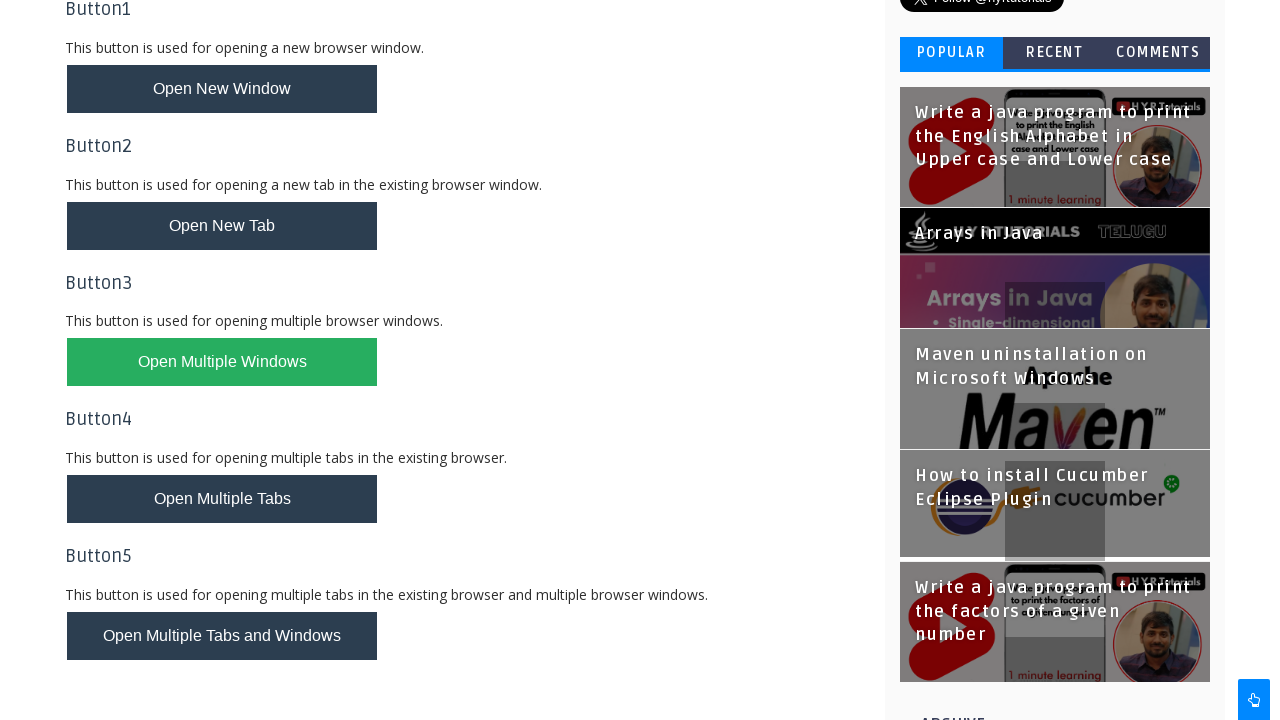

Closed child window/tab
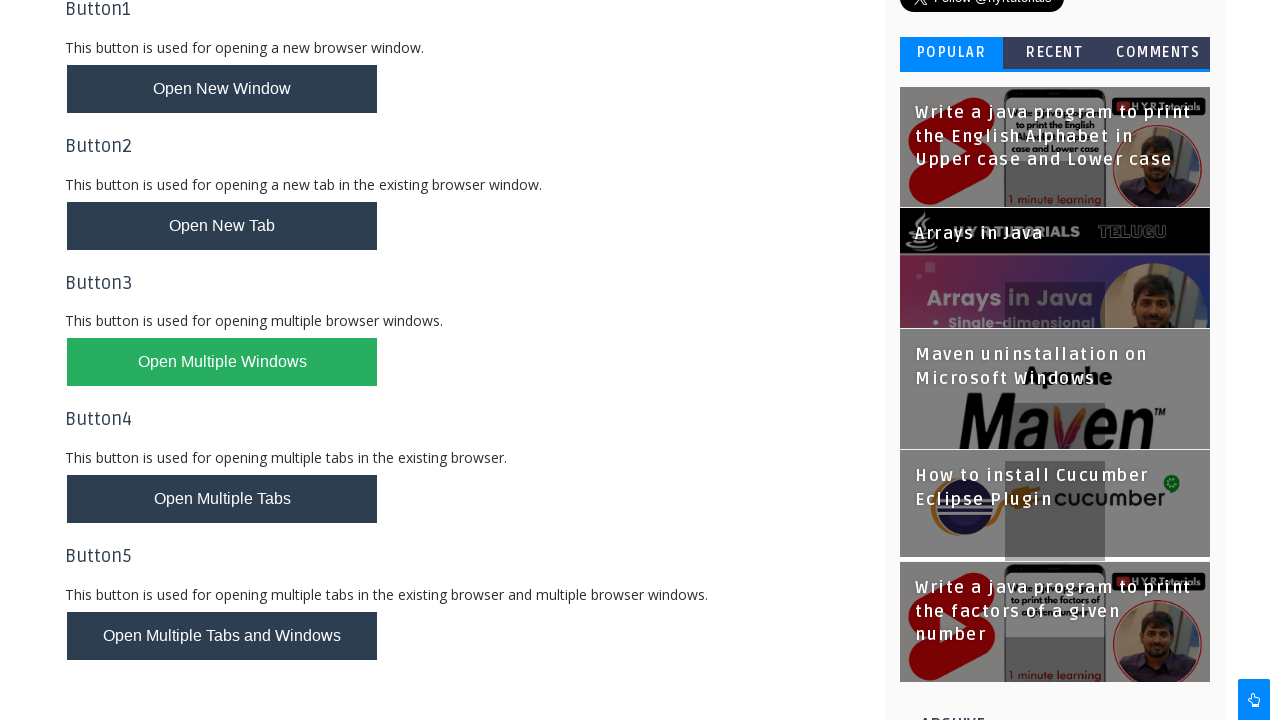

Brought parent window to front
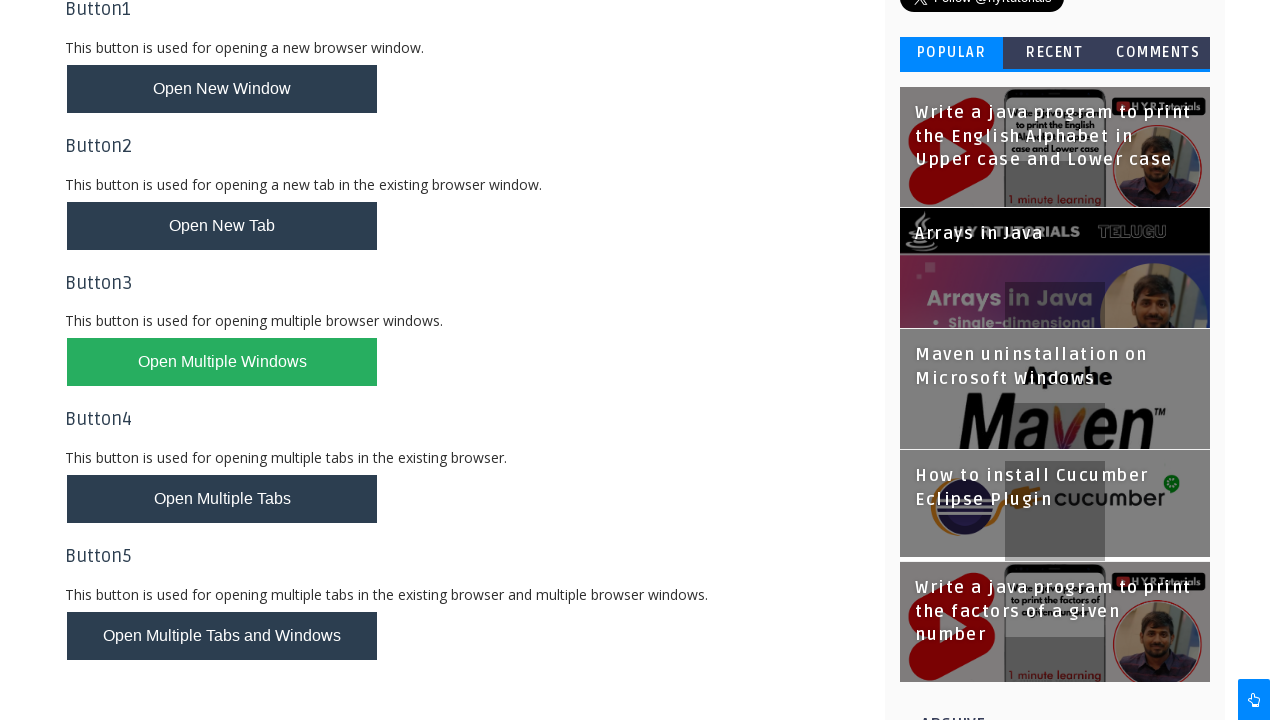

Verified navigation to parent window
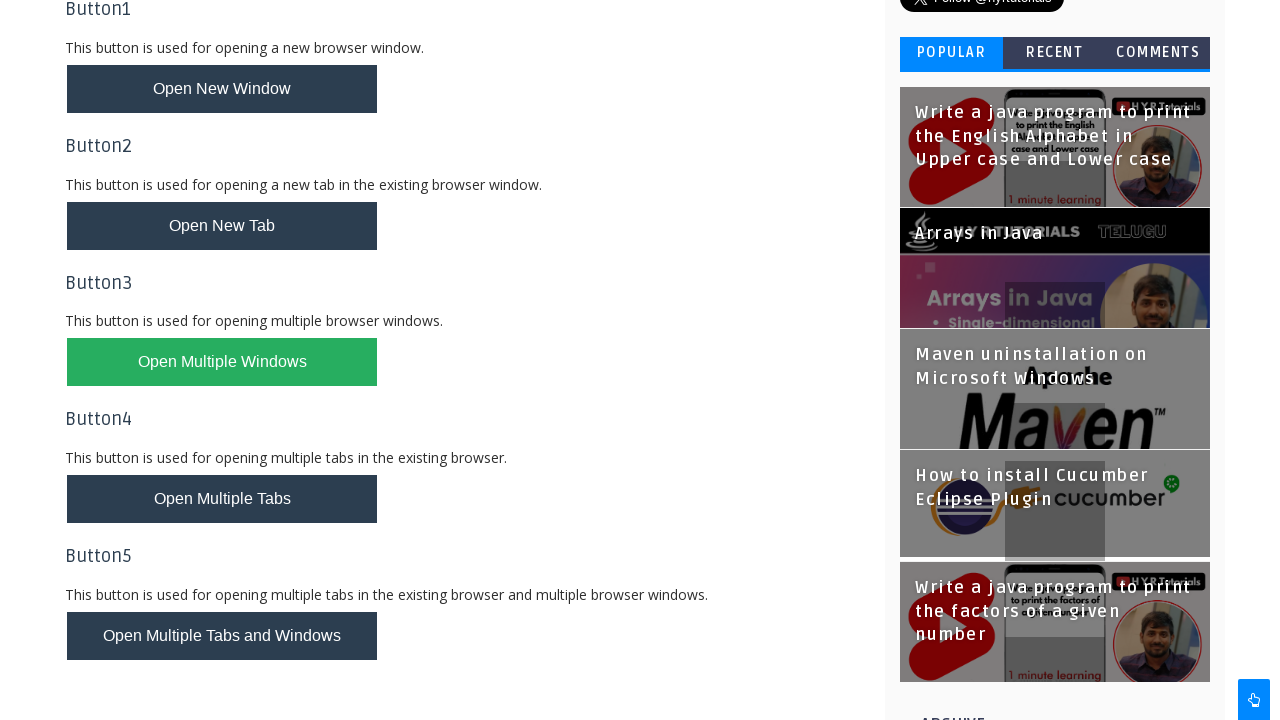

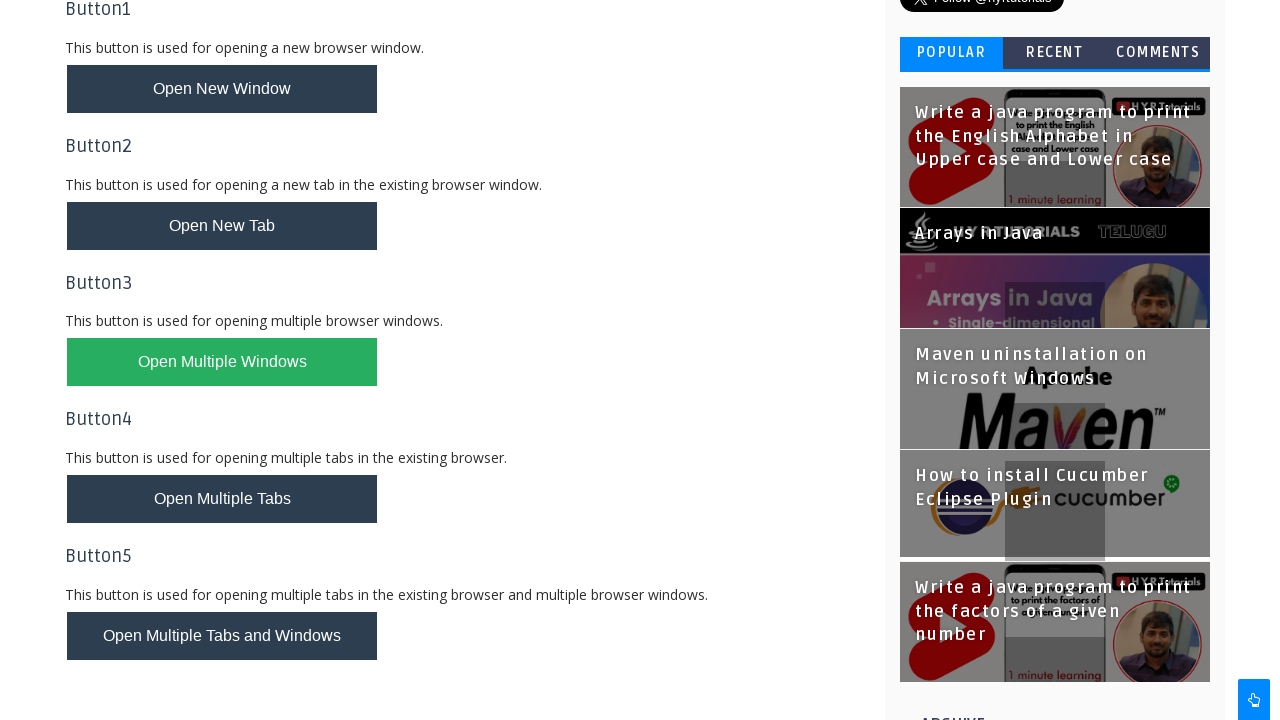